Tests opting out of A/B testing by adding an opt-out cookie before visiting the test page, then navigating to verify the page shows "No A/B Test" heading

Starting URL: http://the-internet.herokuapp.com

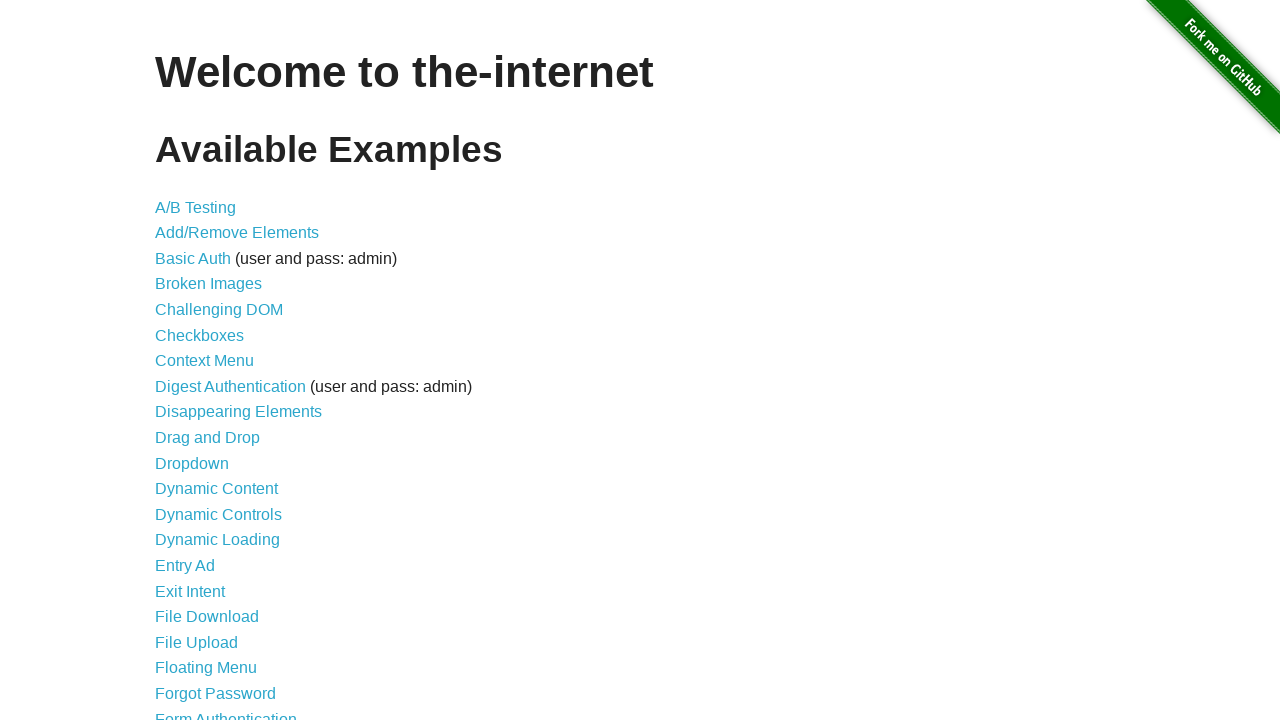

Added optimizelyOptOut cookie to context
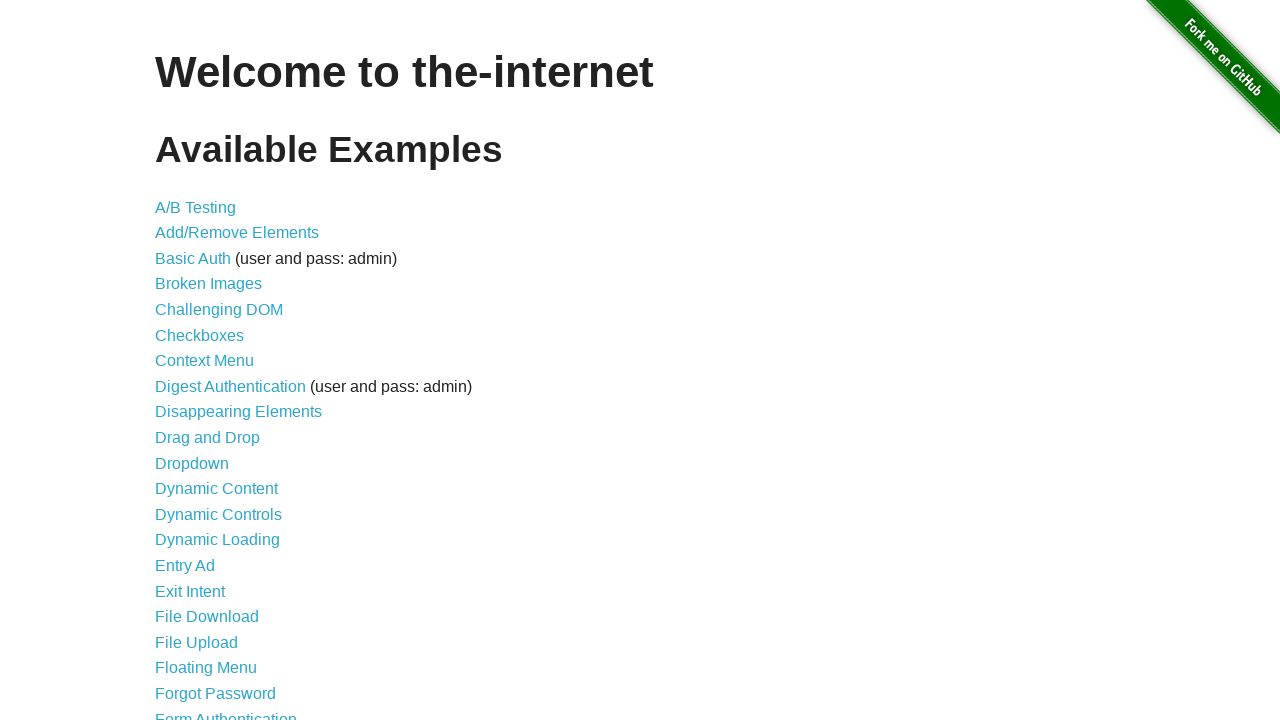

Navigated to A/B test page
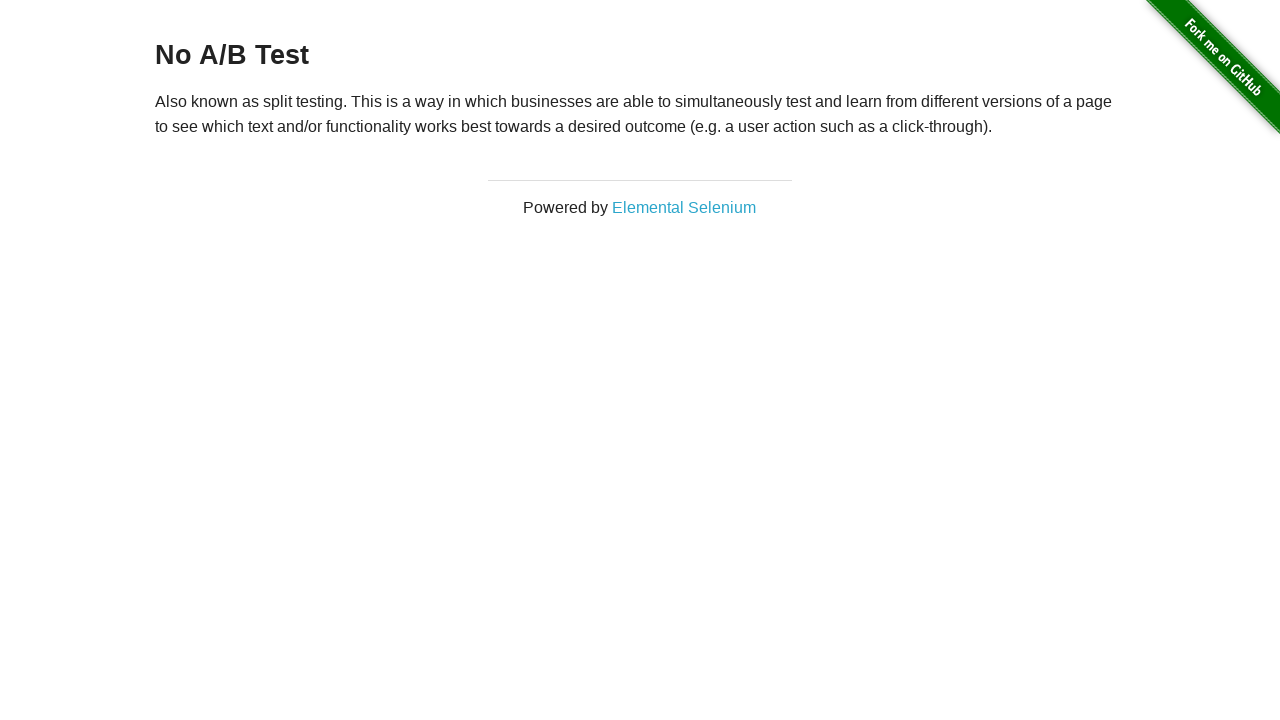

Retrieved heading text from page
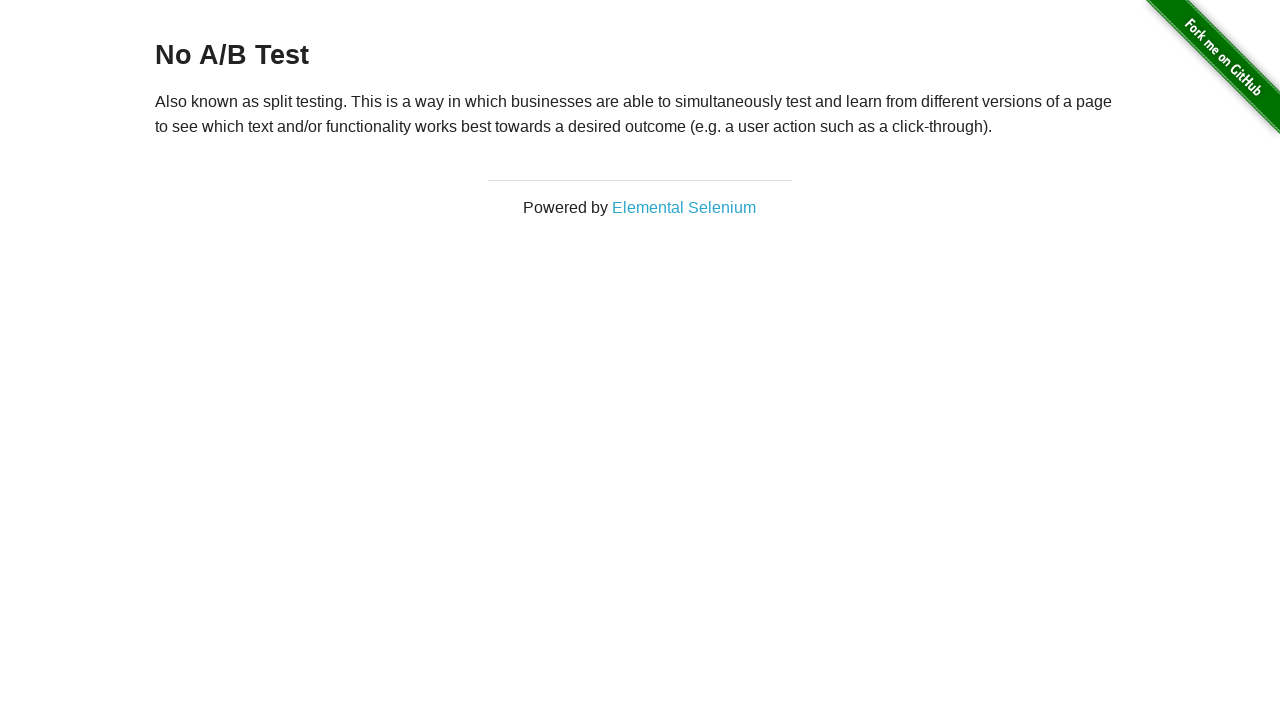

Verified that heading starts with 'No A/B Test' - opt-out was successful
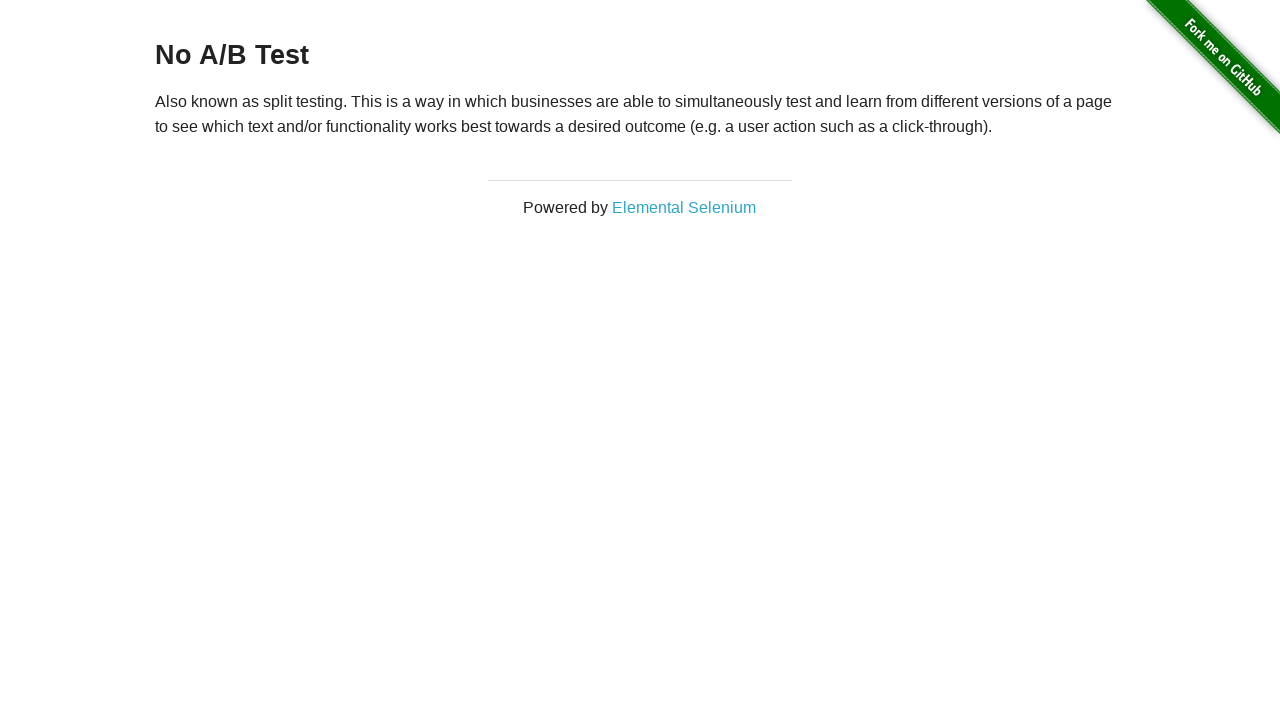

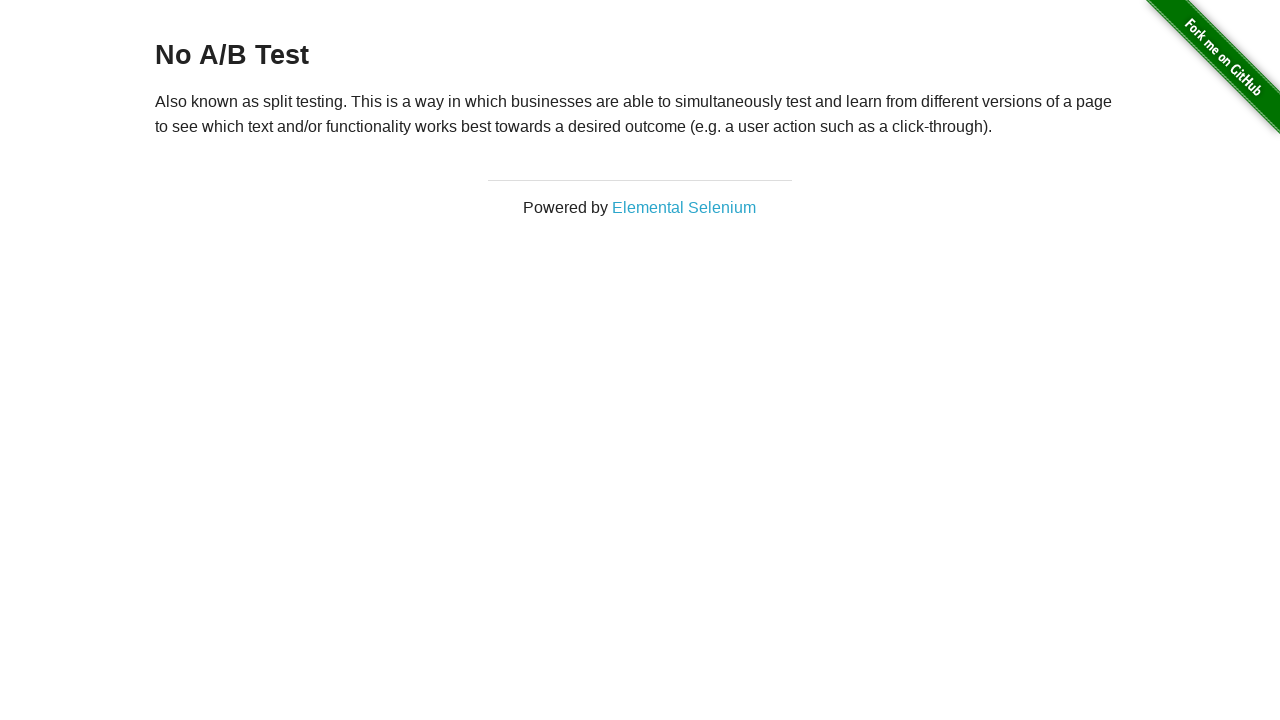